Tests form submission by filling name and email fields, submitting the form, and verifying the confirmation message

Starting URL: https://otus.home.kartushin.su/training.html

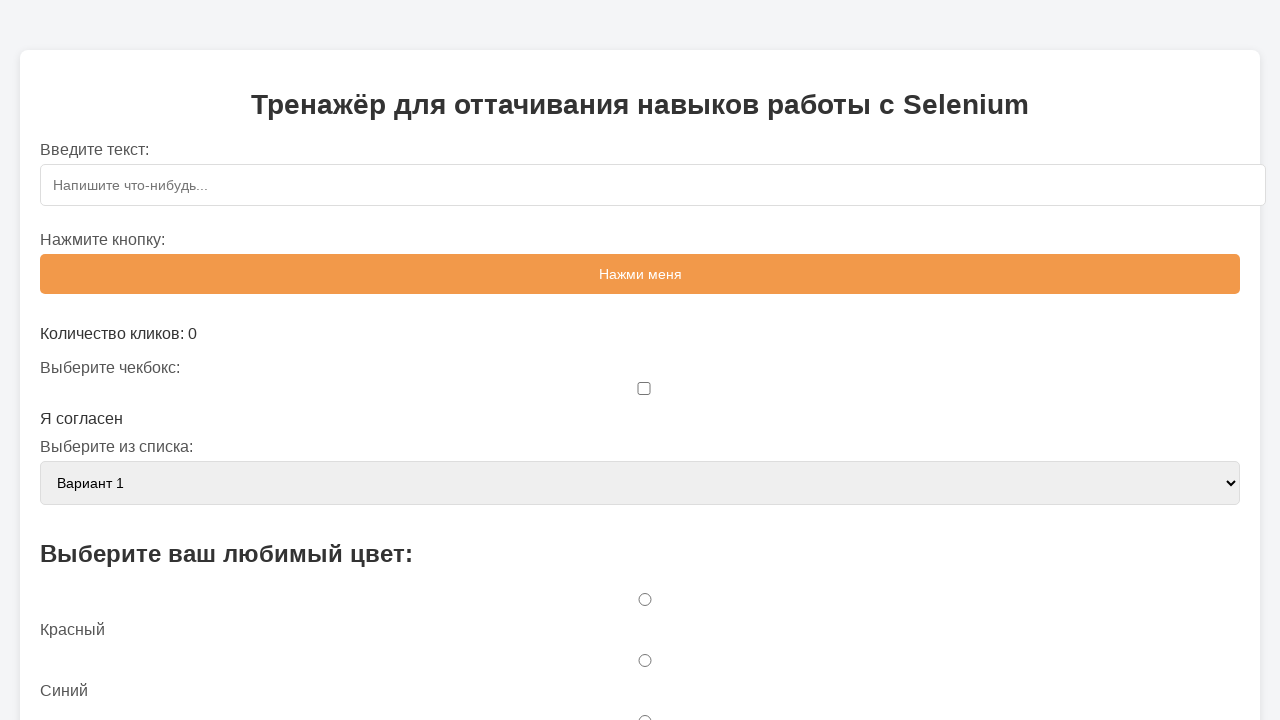

Filled name field with 'Александр' on #name
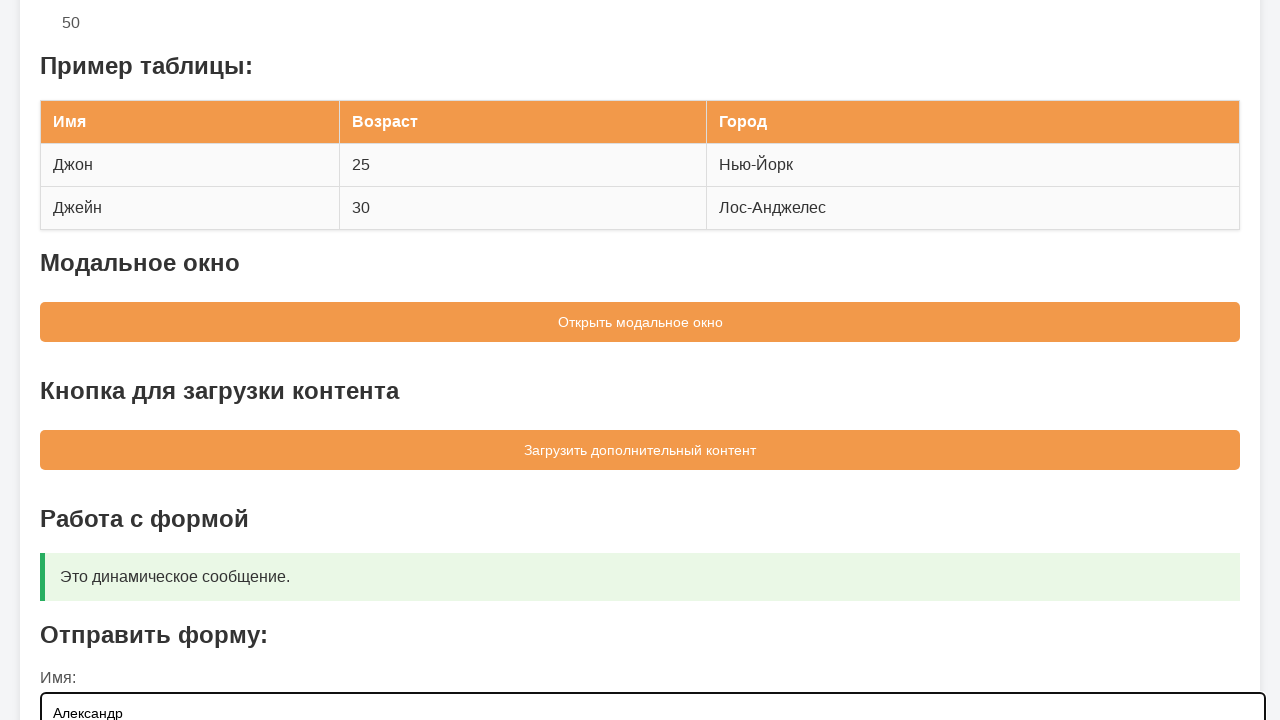

Filled email field with 'test@otus.ru' on #email
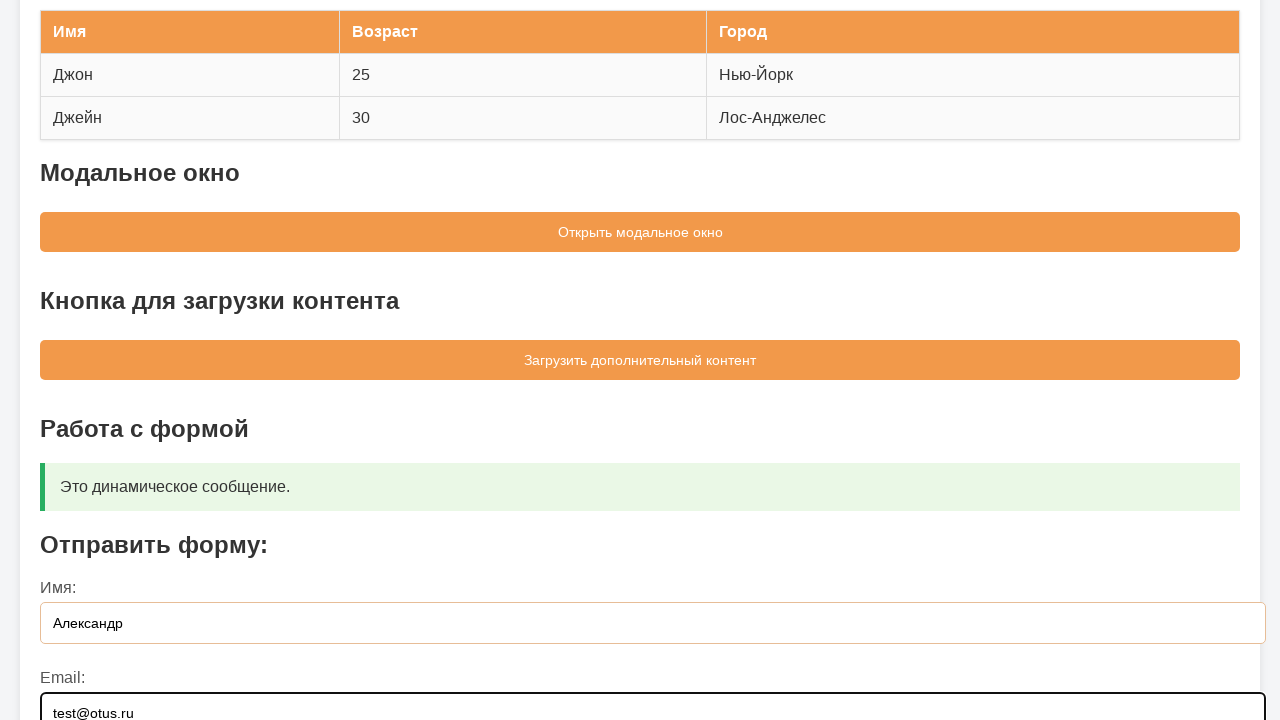

Clicked submit button to submit form at (640, 559) on button[type='submit']
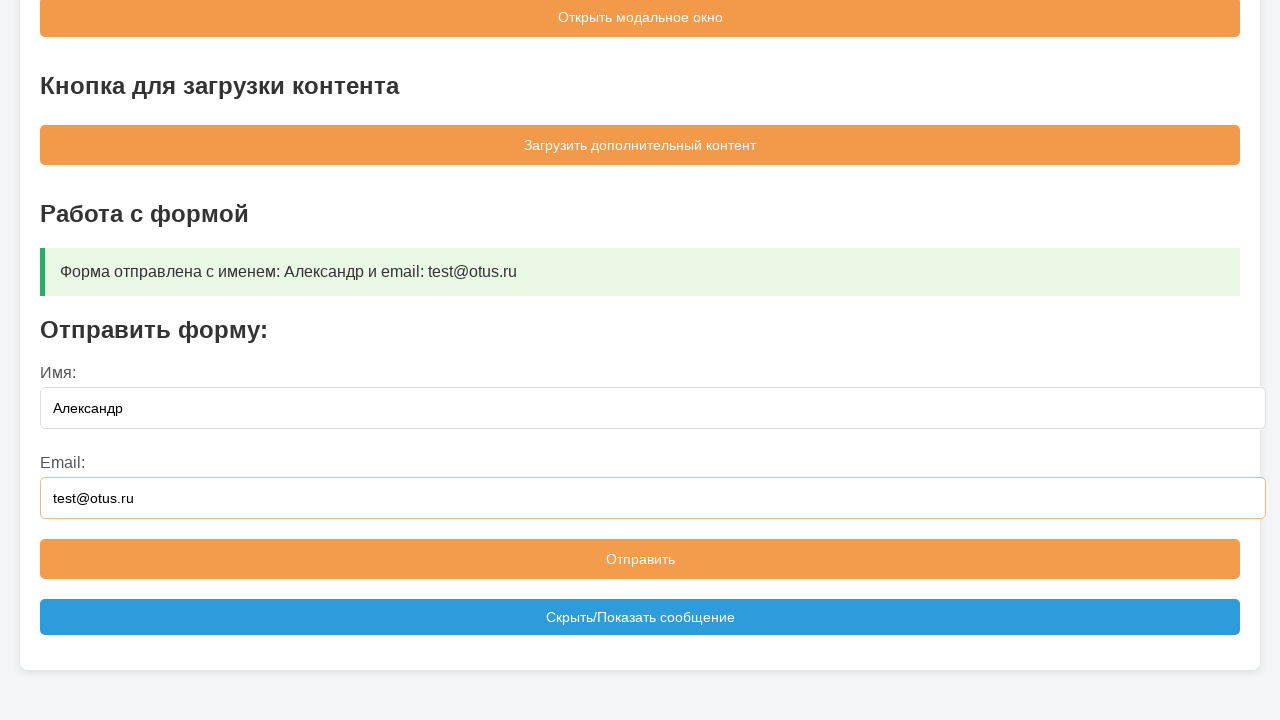

Confirmation message box appeared
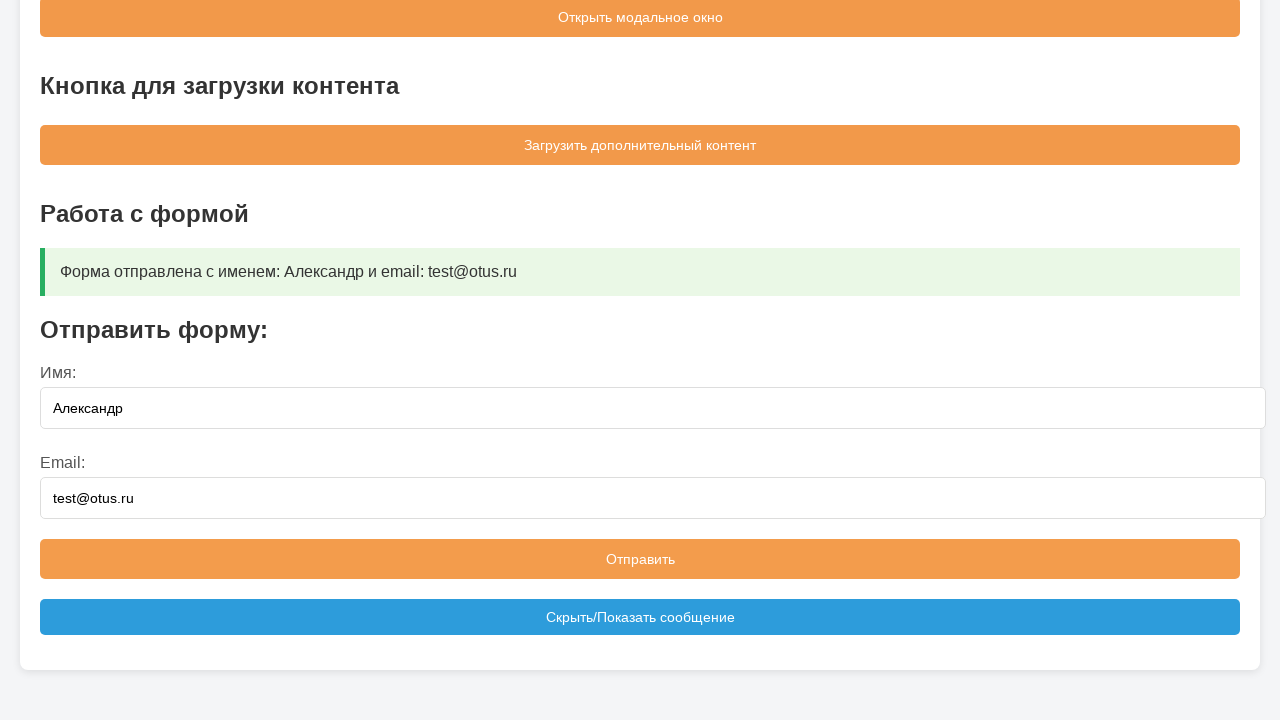

Retrieved confirmation message text
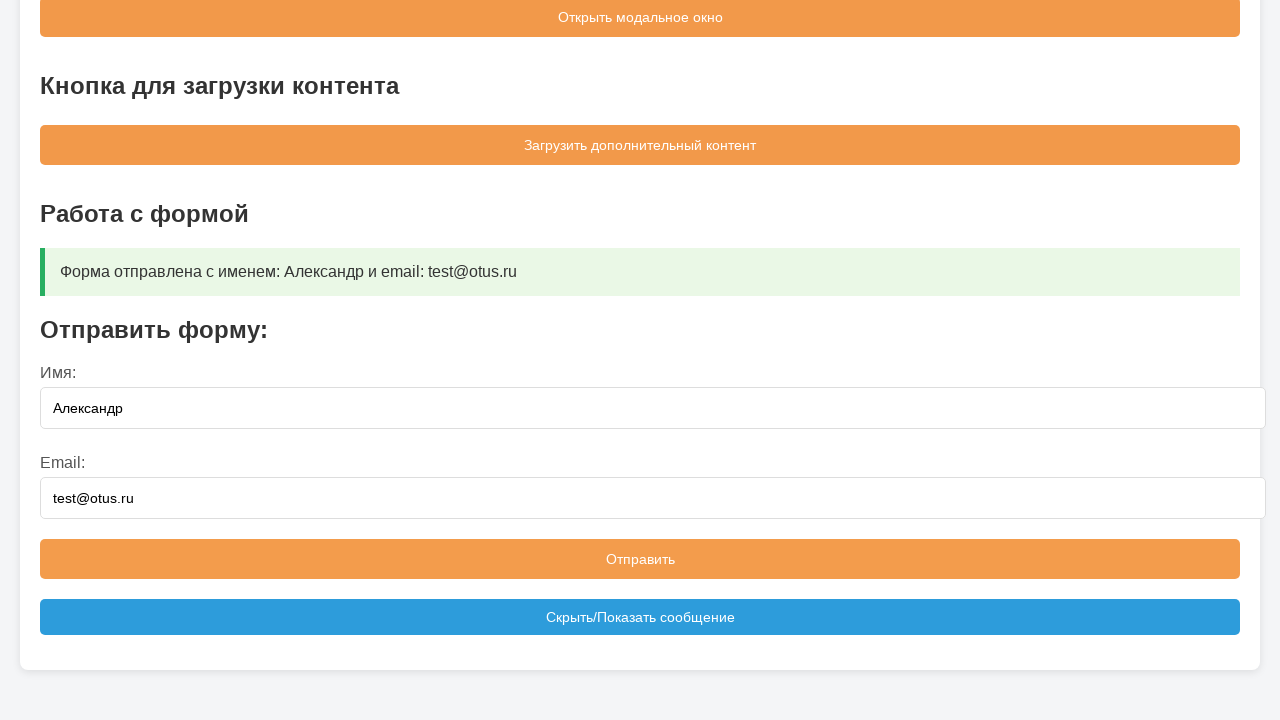

Verified confirmation message contains expected text with name and email
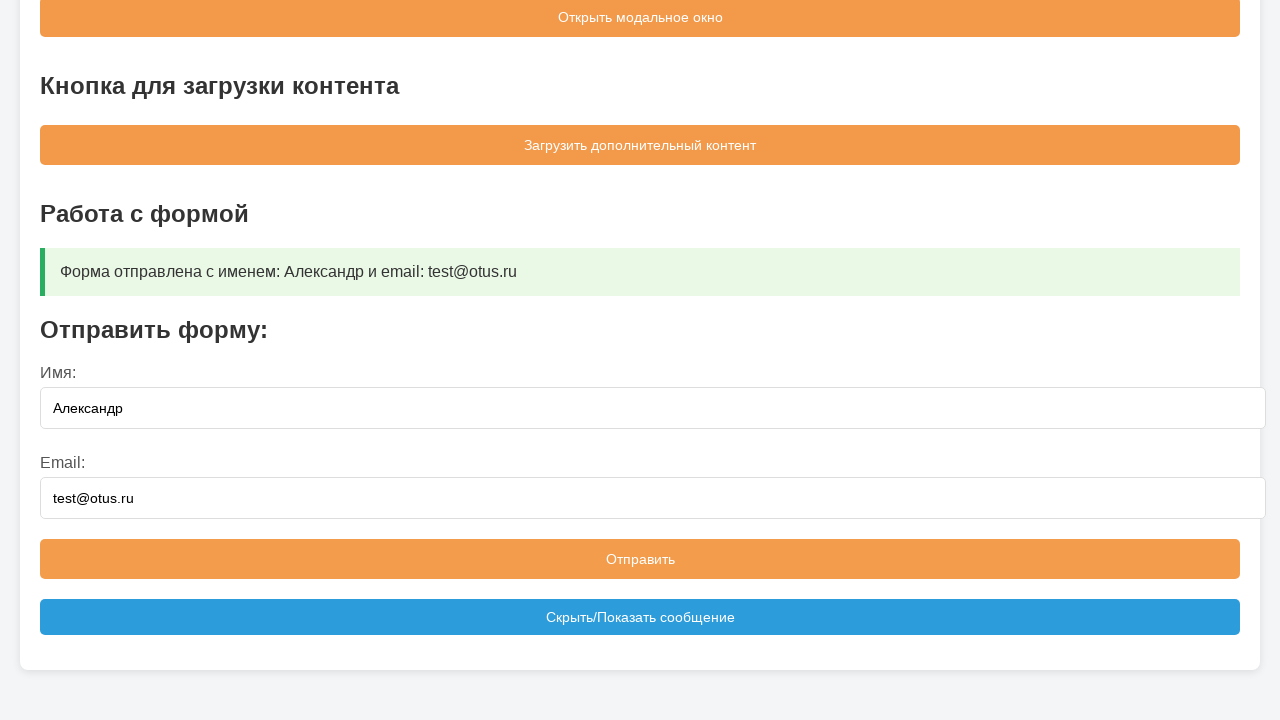

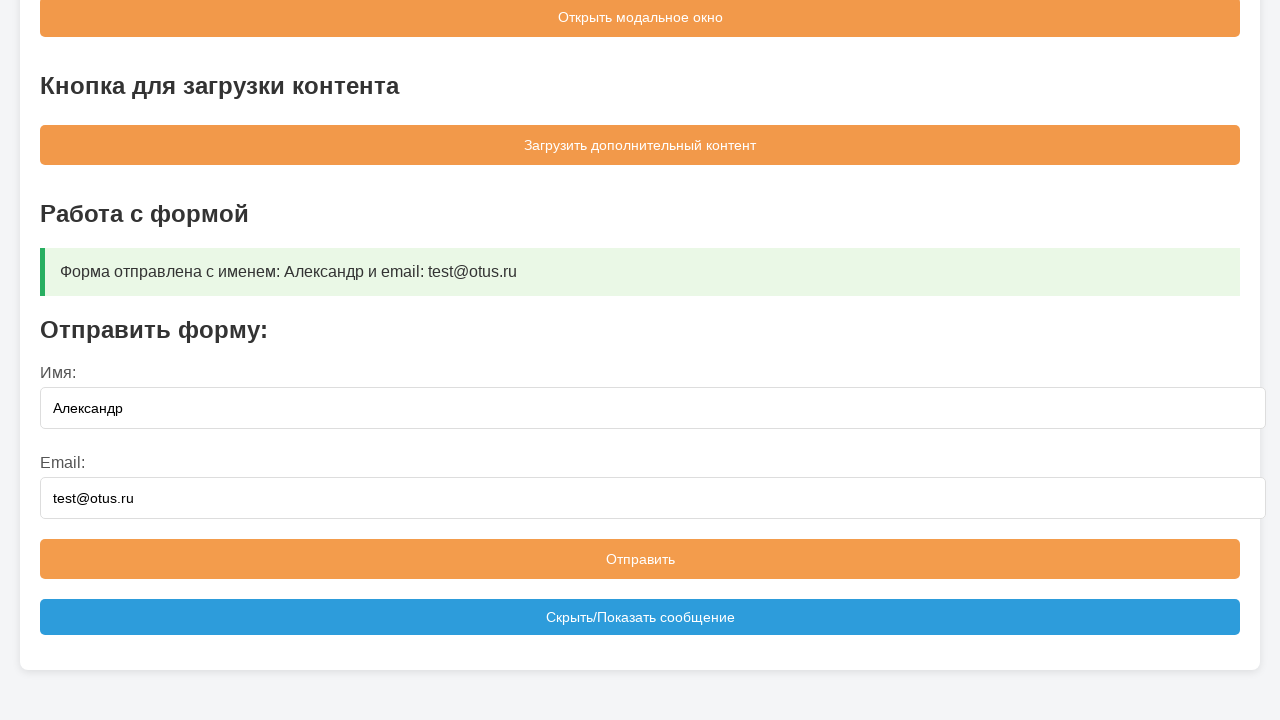